Tests the text box form on DemoQA by filling in full name, email, current address, and permanent address fields, then submitting the form and verifying the output displays the entered information.

Starting URL: https://demoqa.com/text-box

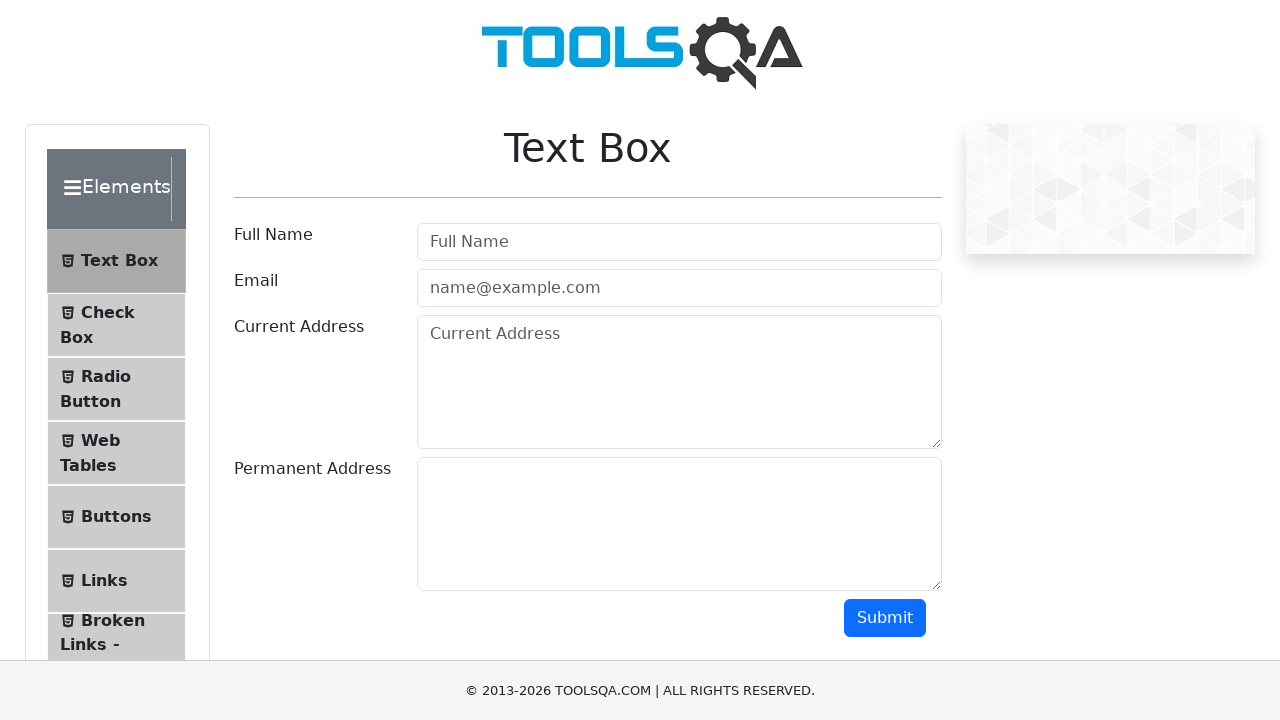

Filled Full Name field with 'John Anderson' on #userName
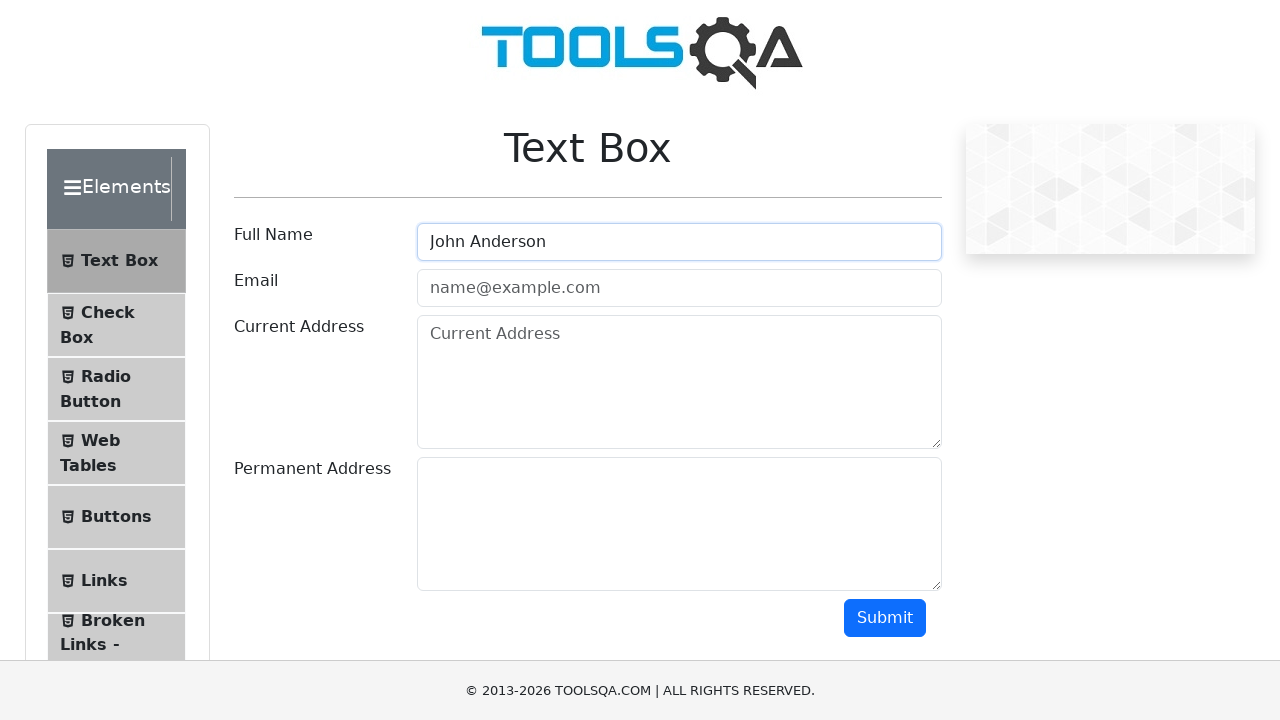

Filled Email field with 'john.anderson@example.com' on #userEmail
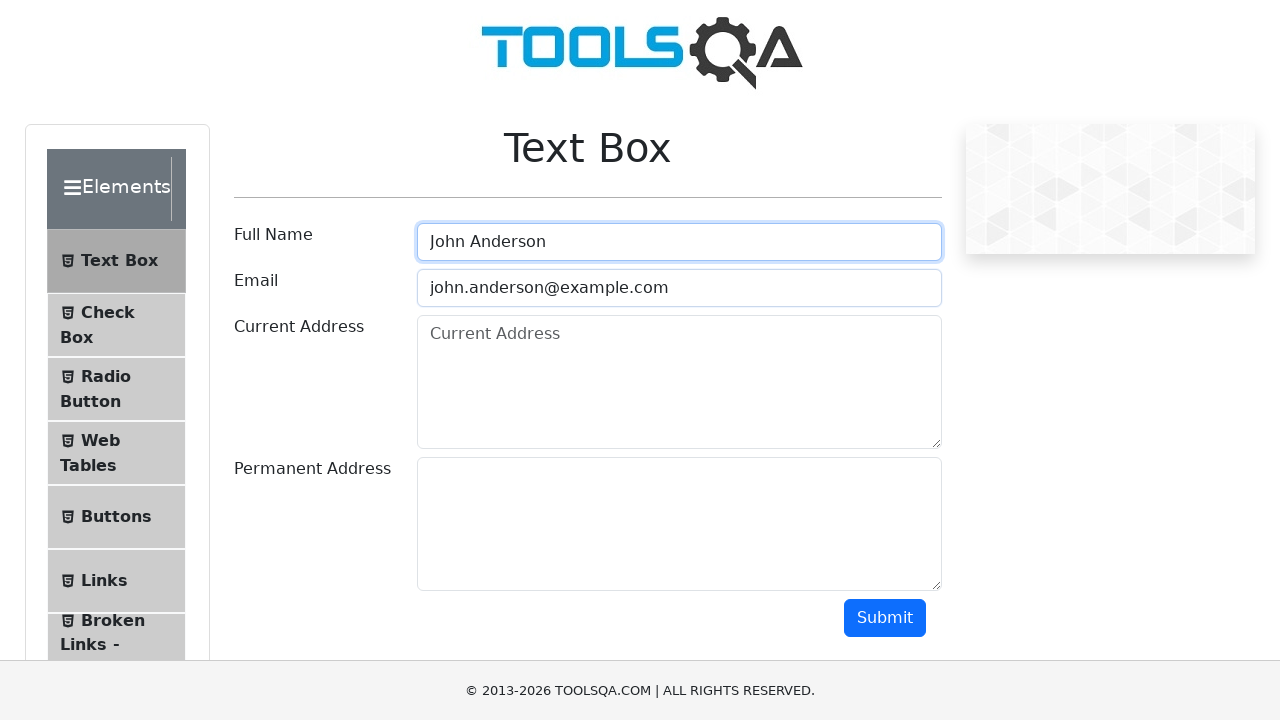

Filled Current Address field with '123 Main Street, New York' on #currentAddress
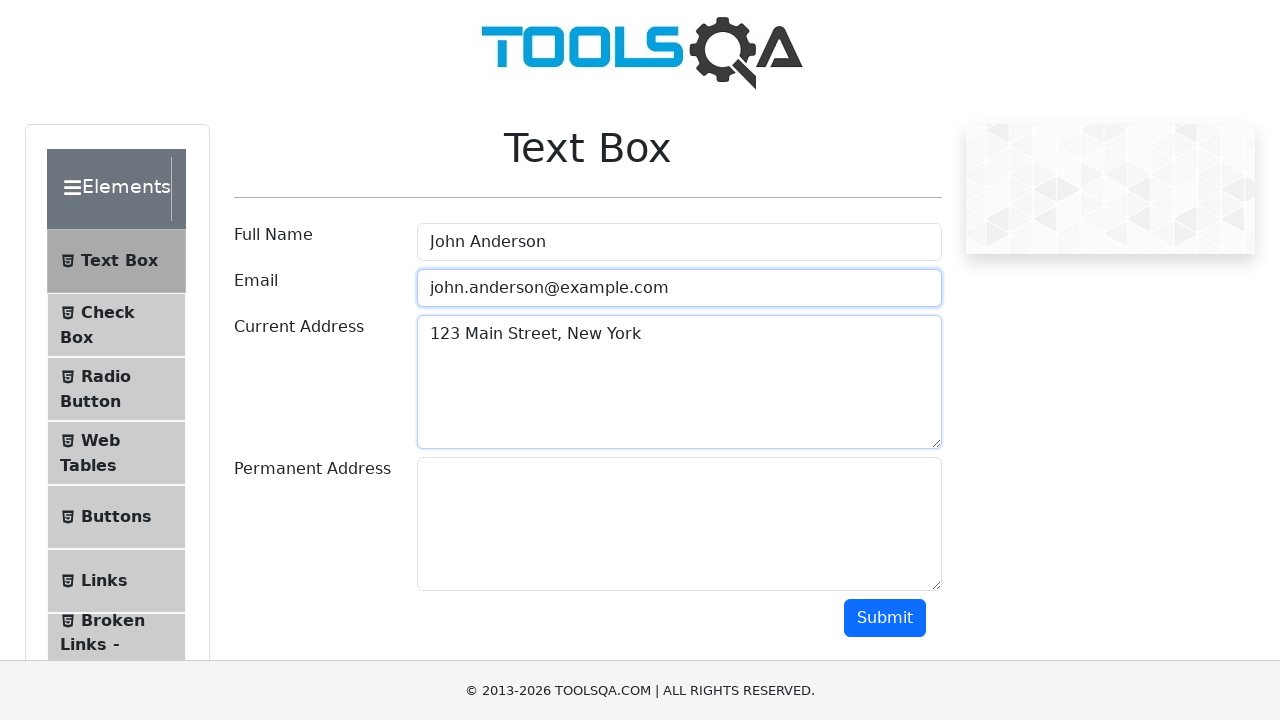

Filled Permanent Address field with '456 Oak Avenue, Los Angeles' on #permanentAddress
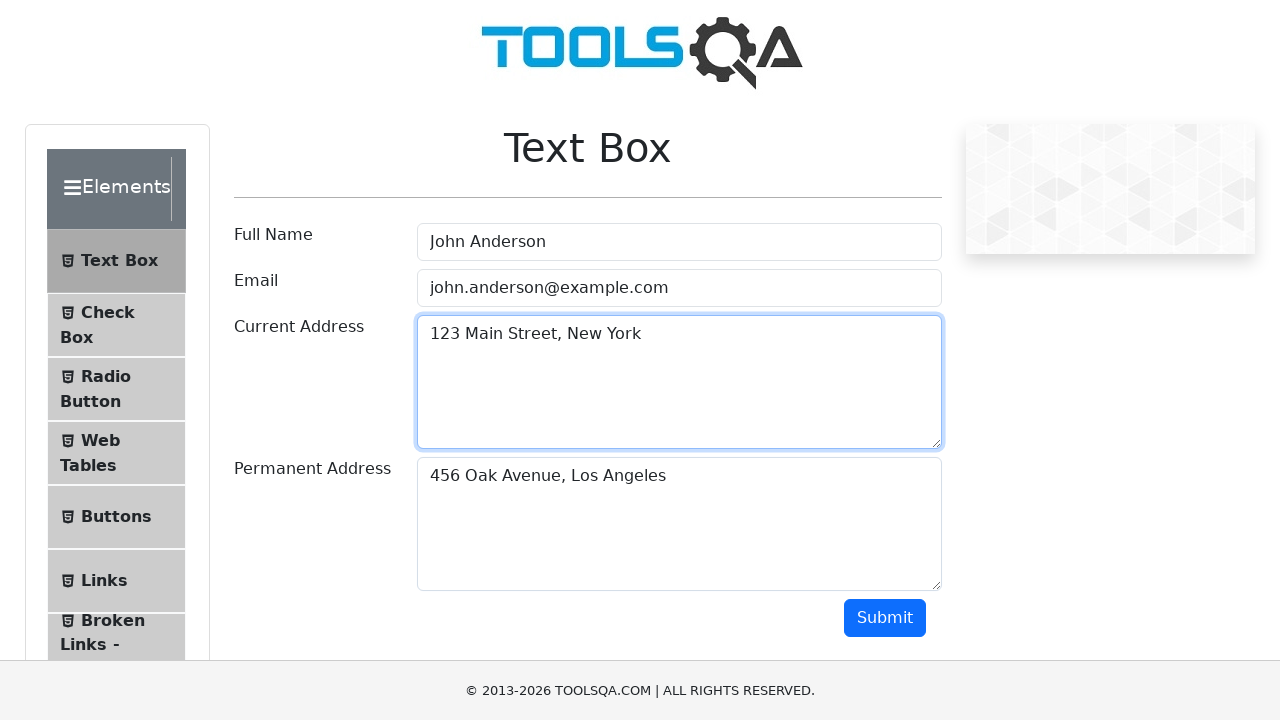

Clicked Submit button to submit the form at (885, 618) on #submit
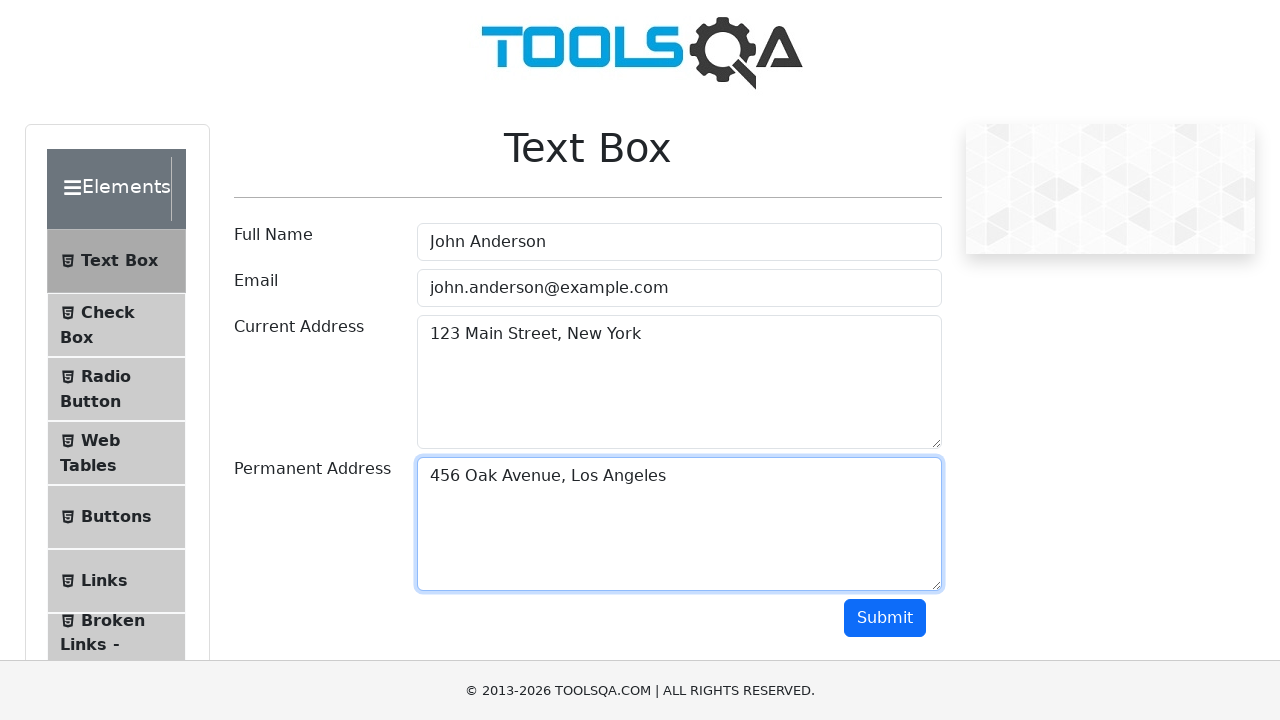

Form output appeared, verifying submission was processed
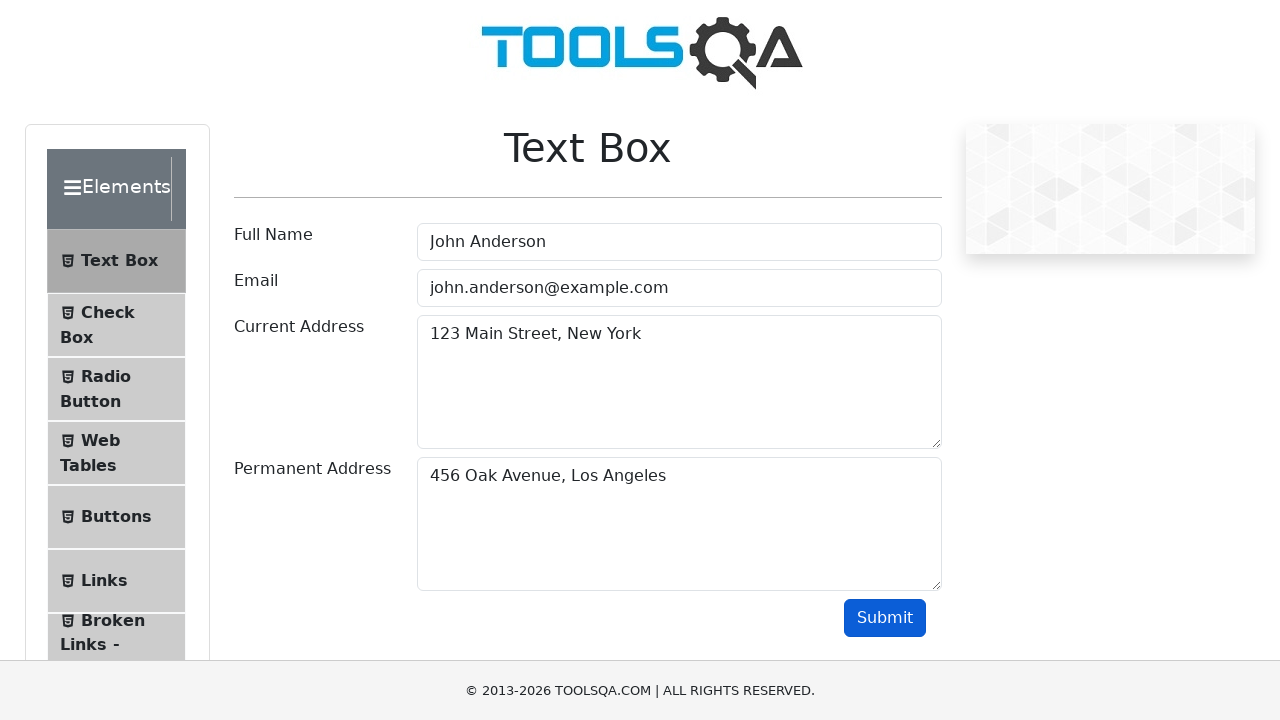

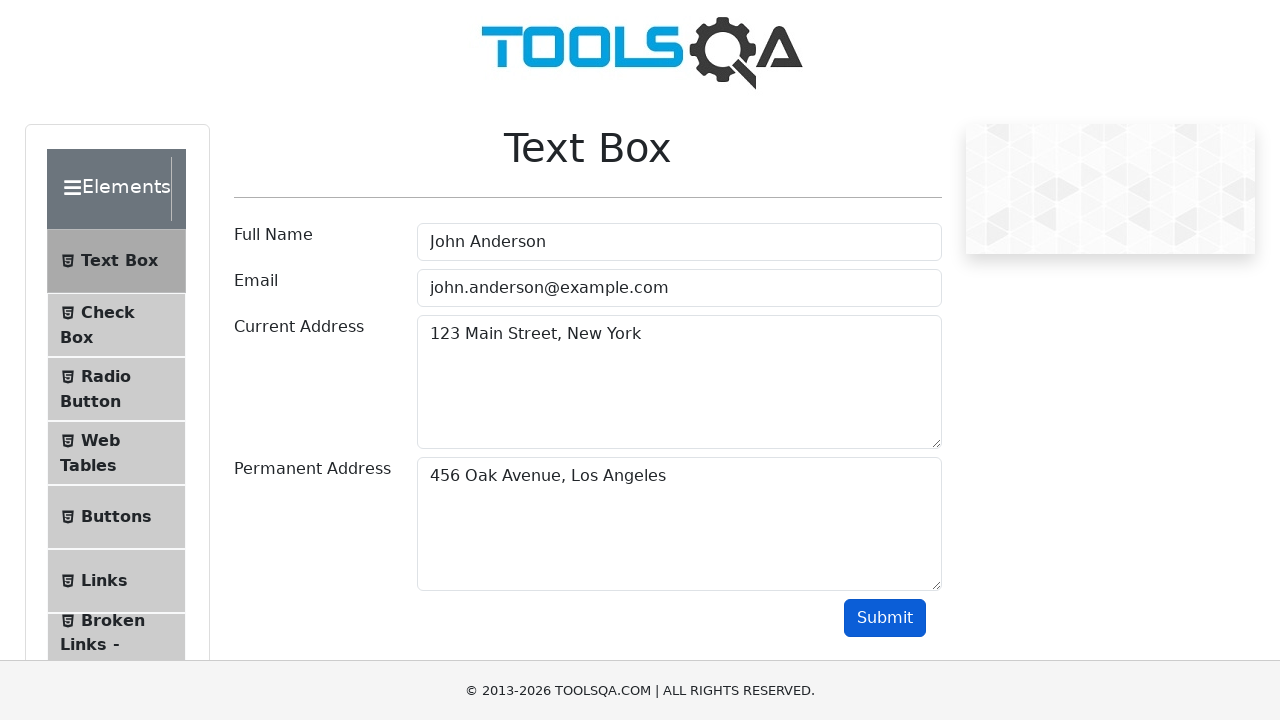